Tests sending authentication code with an invalid email format

Starting URL: https://lk.rt.ru/

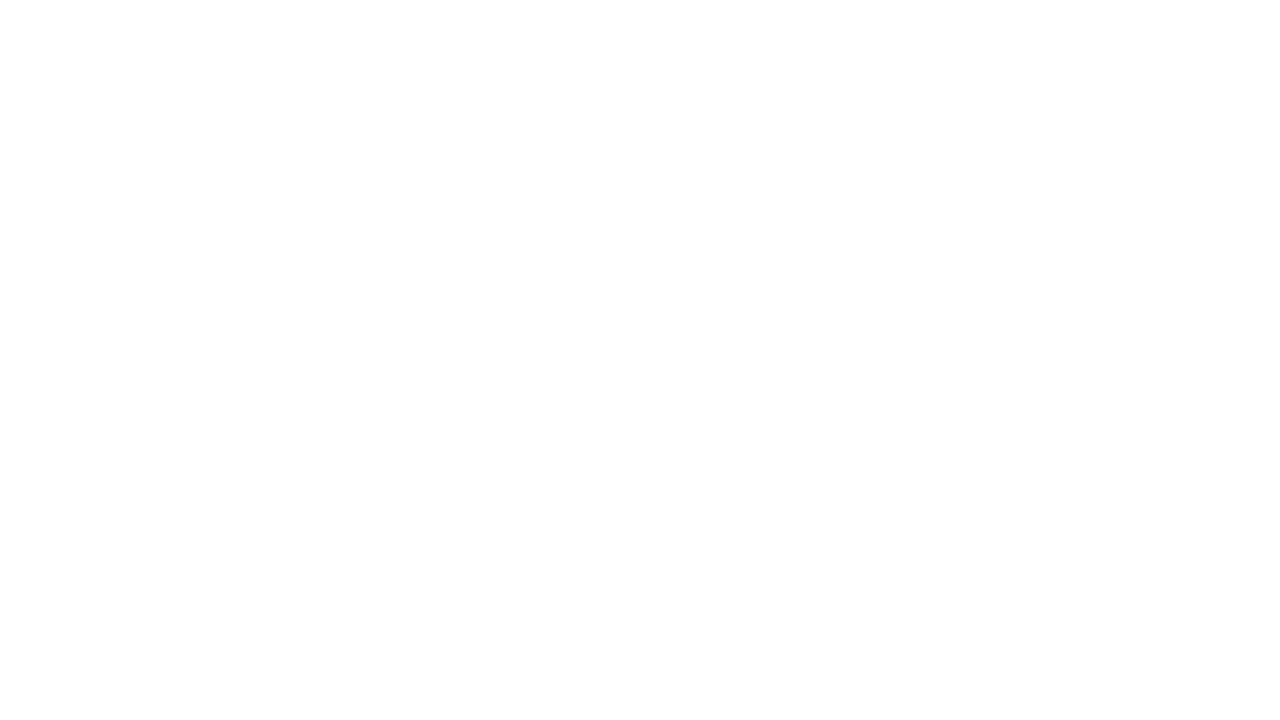

Waited for page to load - card container appeared
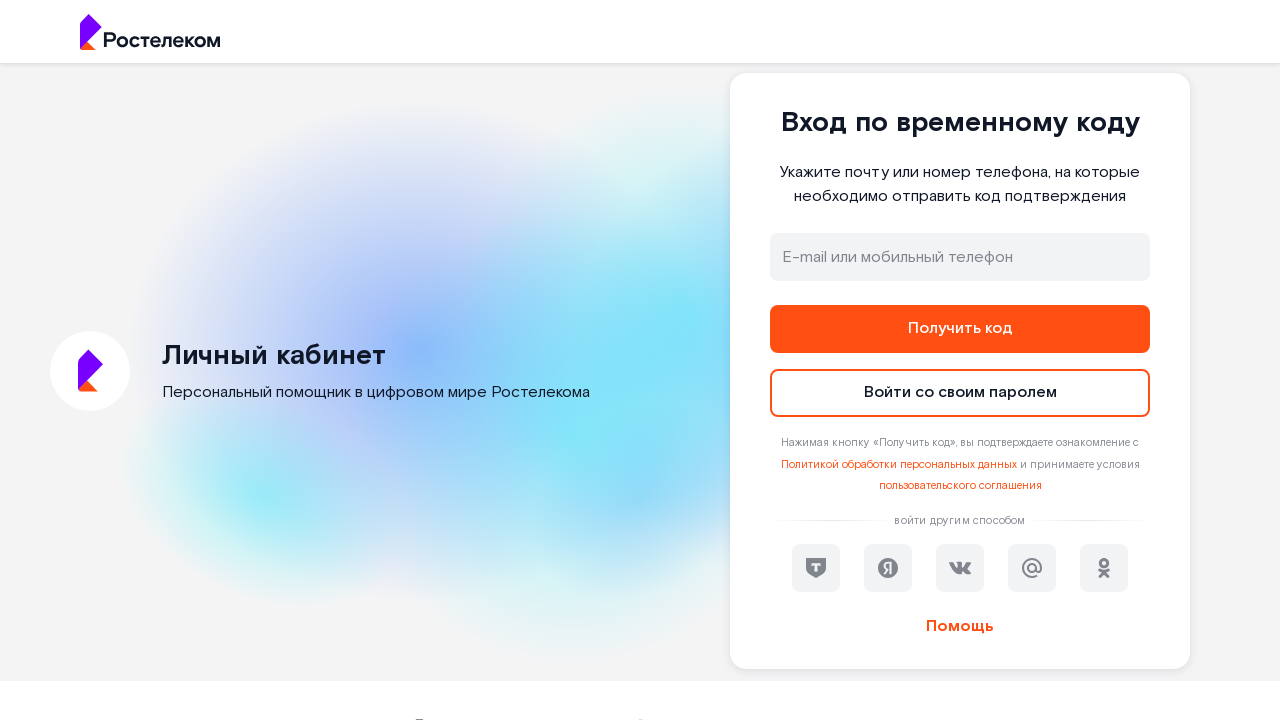

Filled email field with invalid email format 'exampleemail.ru' on input#address
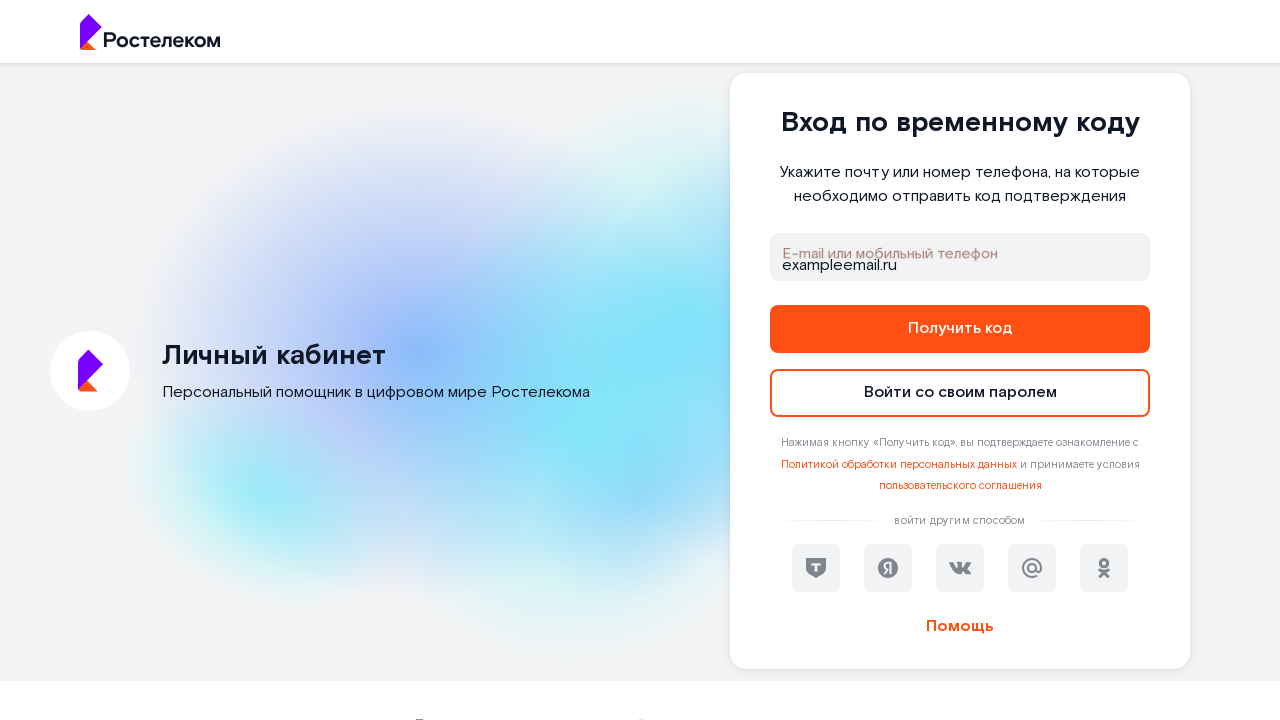

Clicked button to send authentication code to invalid email at (960, 329) on button#otp_get_code
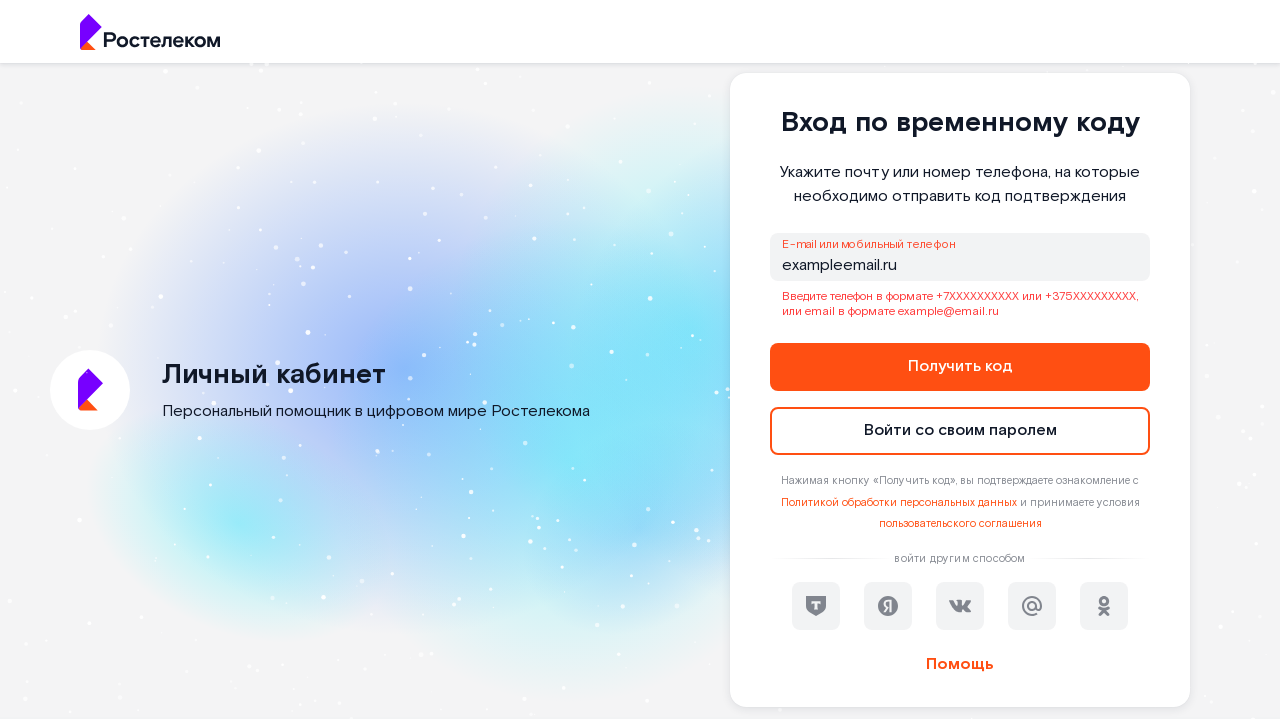

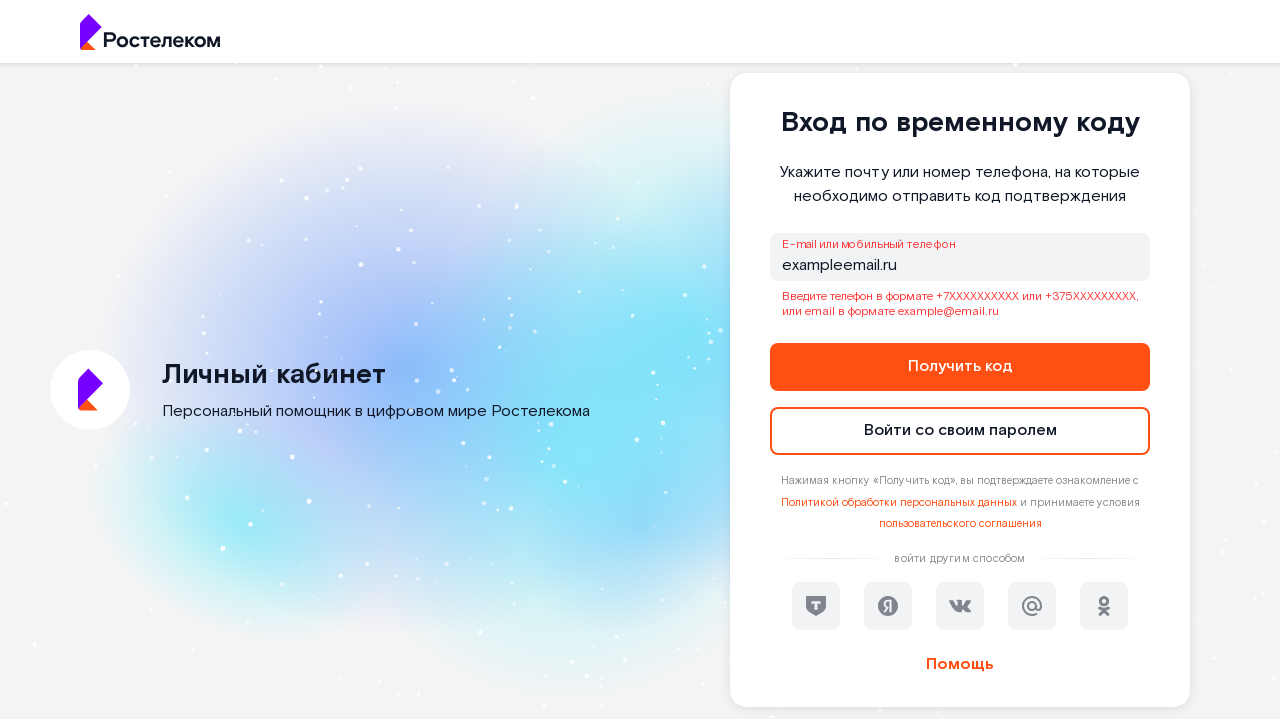